Navigates to the Way2Automation website and maximizes the browser window. The original script captures a screenshot, but the core browser automation is simply loading the page.

Starting URL: https://www.way2automation.com/

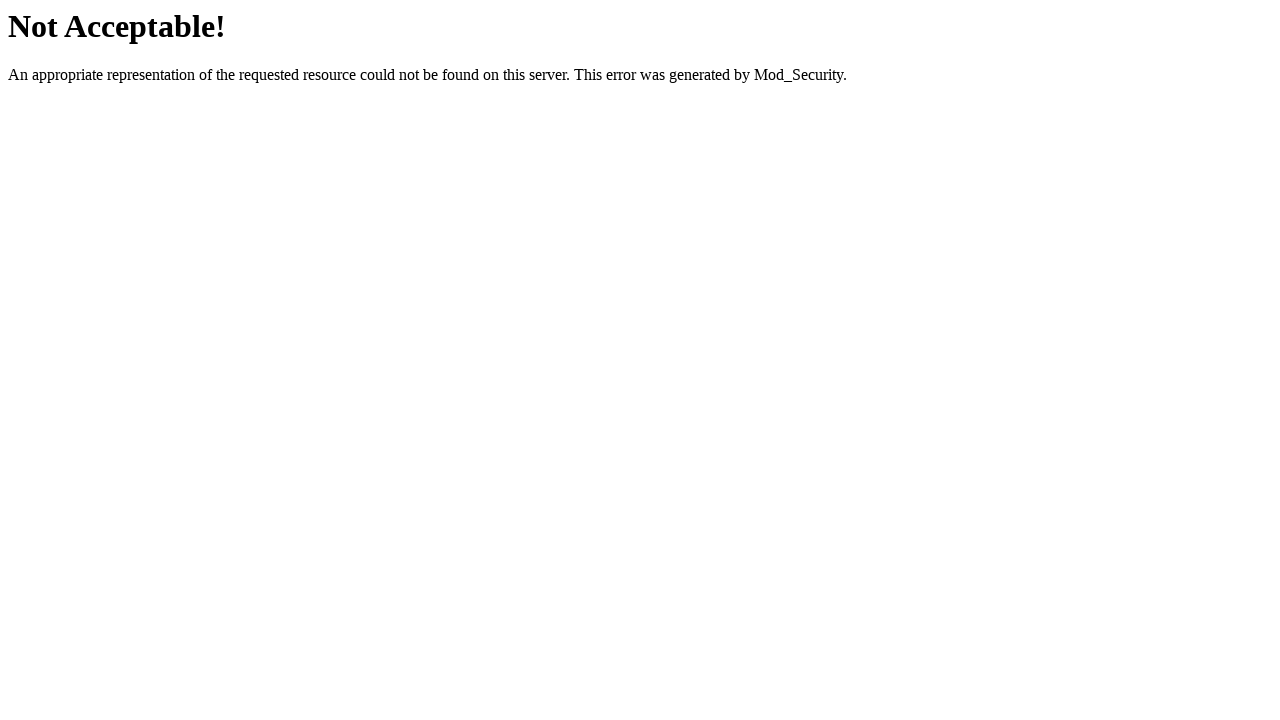

Set viewport size to 1920x1080 to maximize browser window
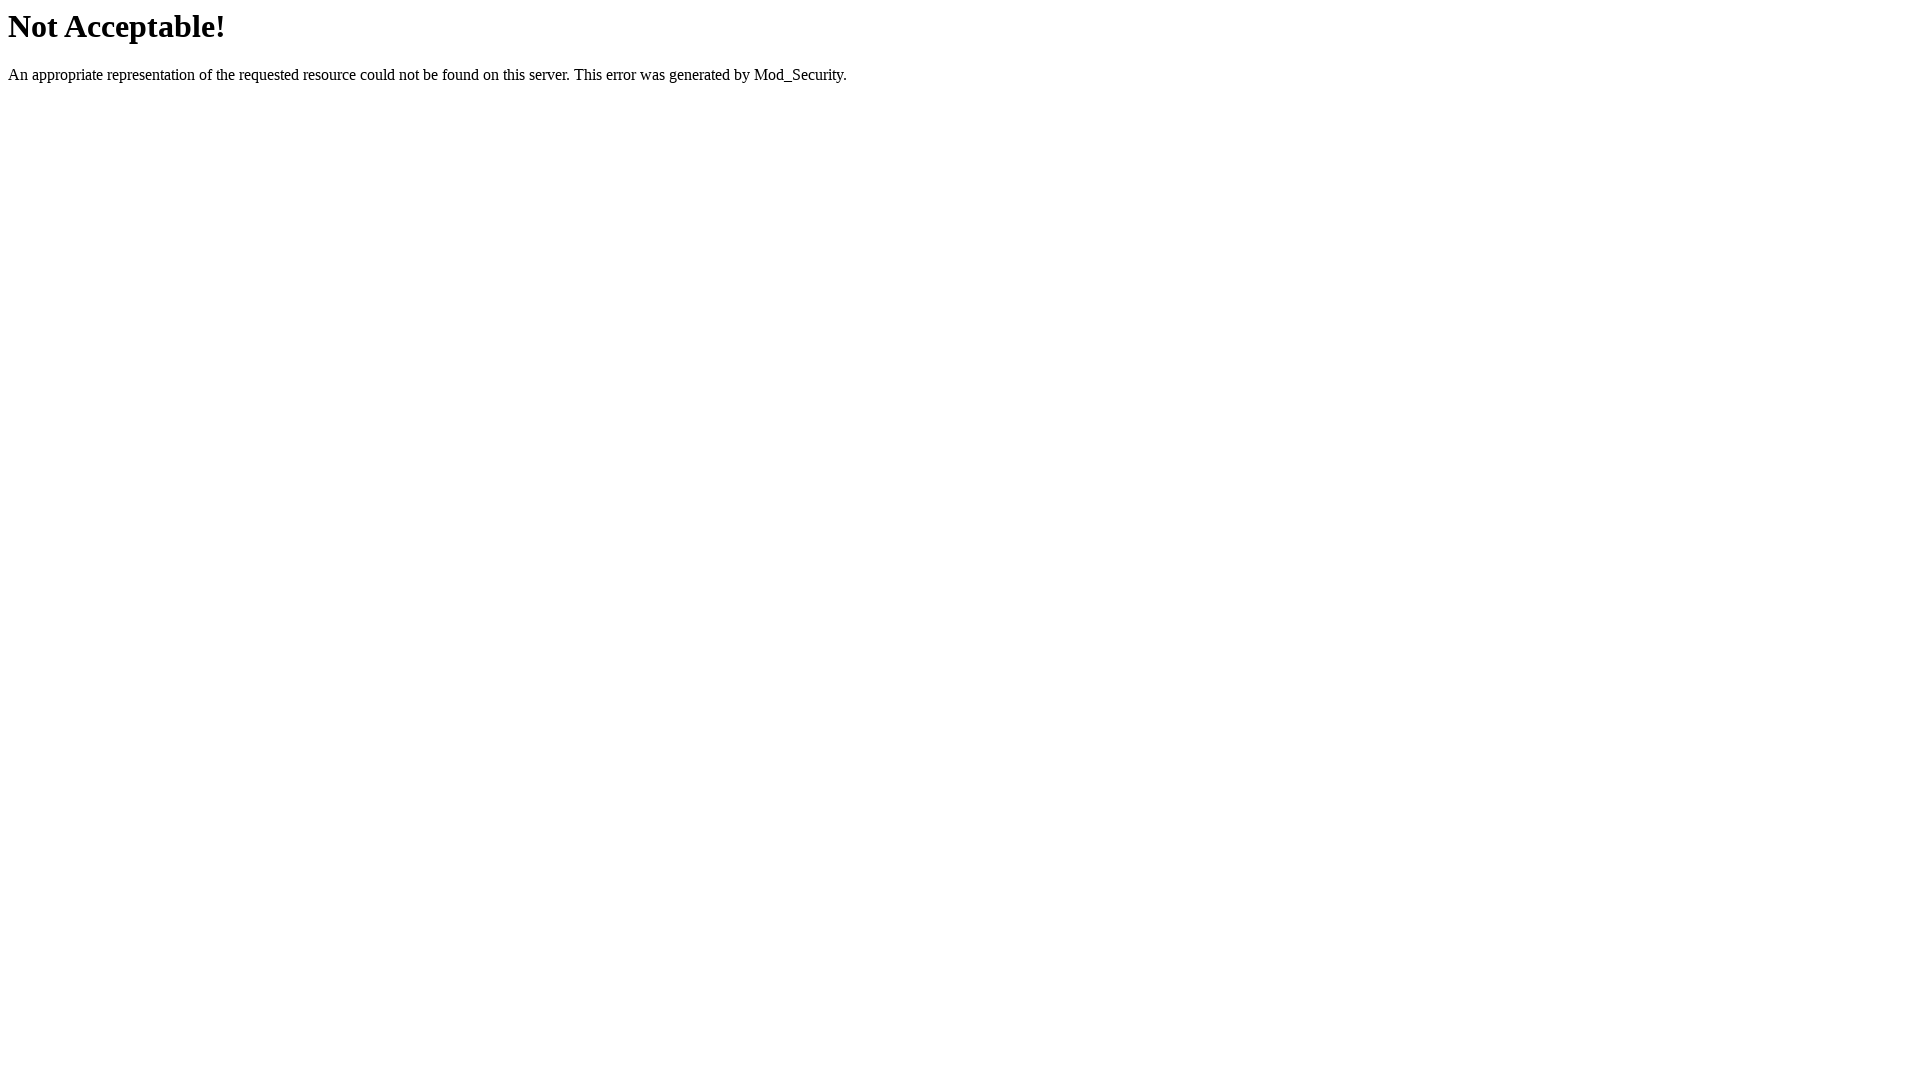

Way2Automation website fully loaded with networkidle state
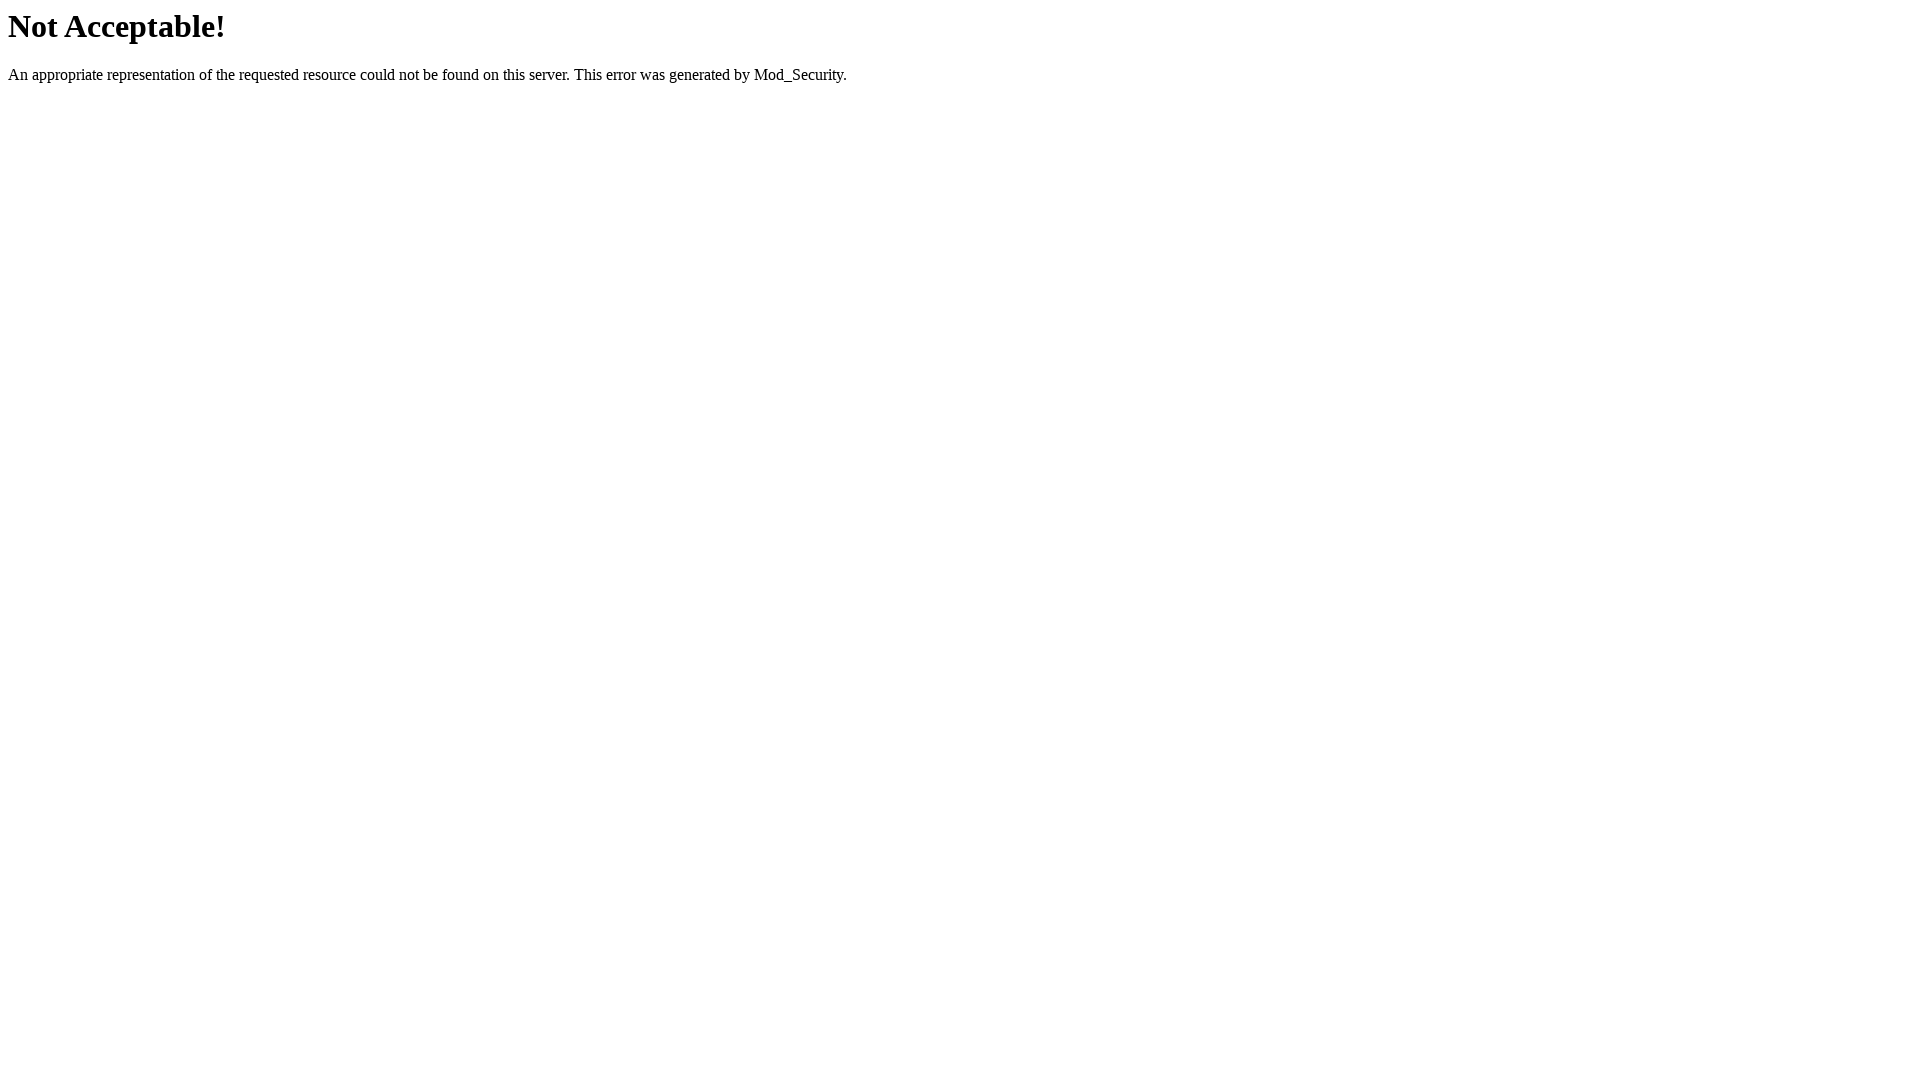

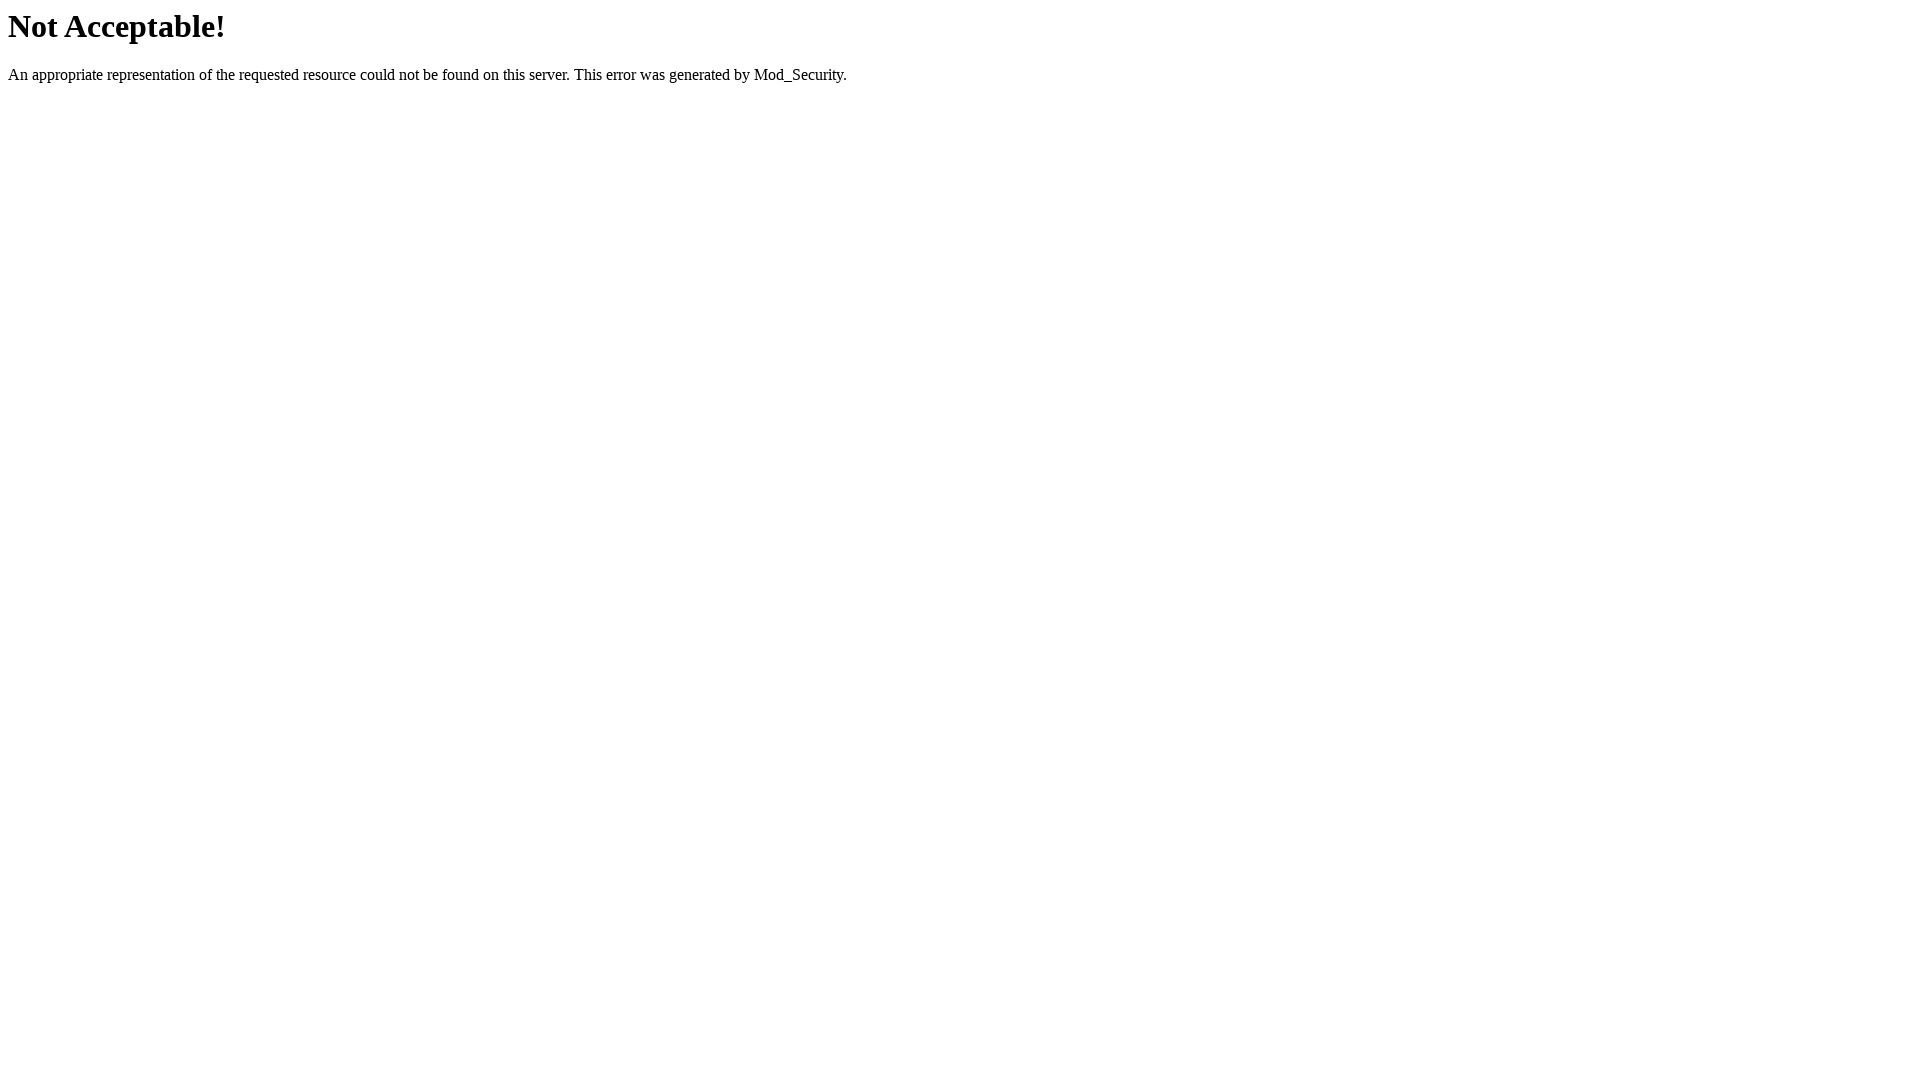